Tests adding multiple products from different categories (Laptops, Phones, Monitors) to the shopping cart and then removing one product from the cart on demoblaze demo store.

Starting URL: https://www.demoblaze.com/index.html

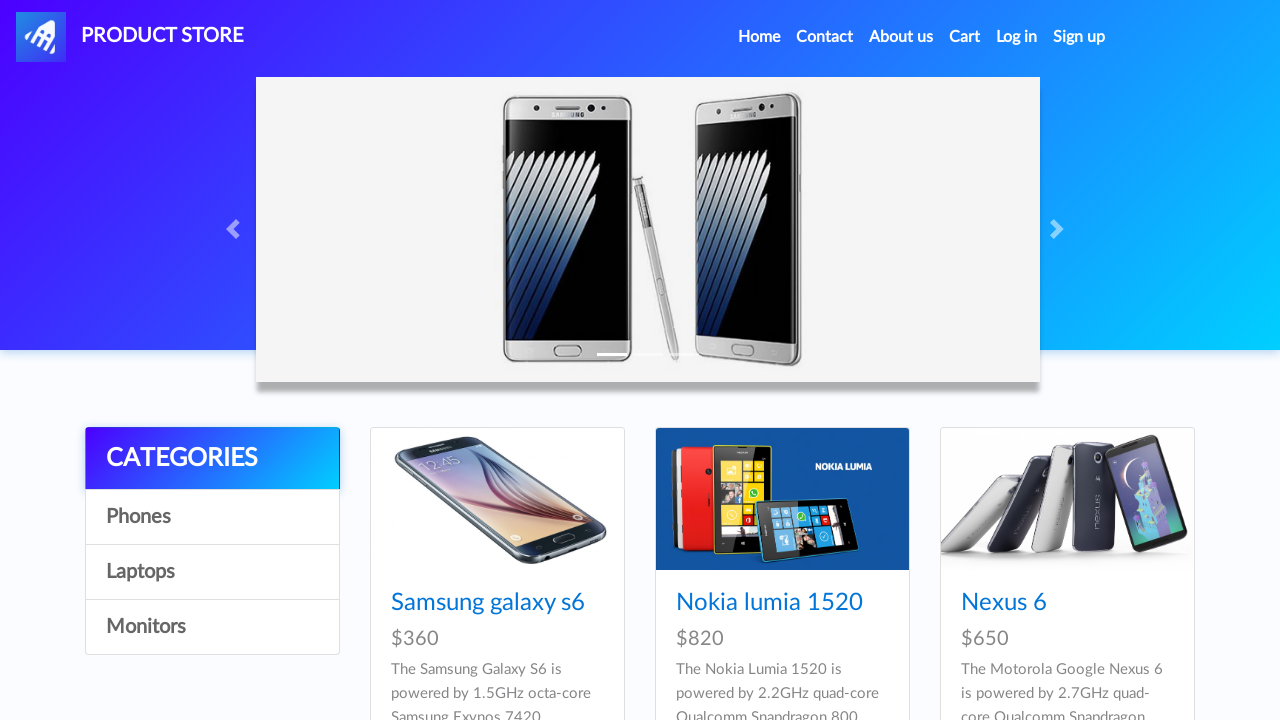

Clicked on Laptops category at (212, 572) on a:has-text('Laptops')
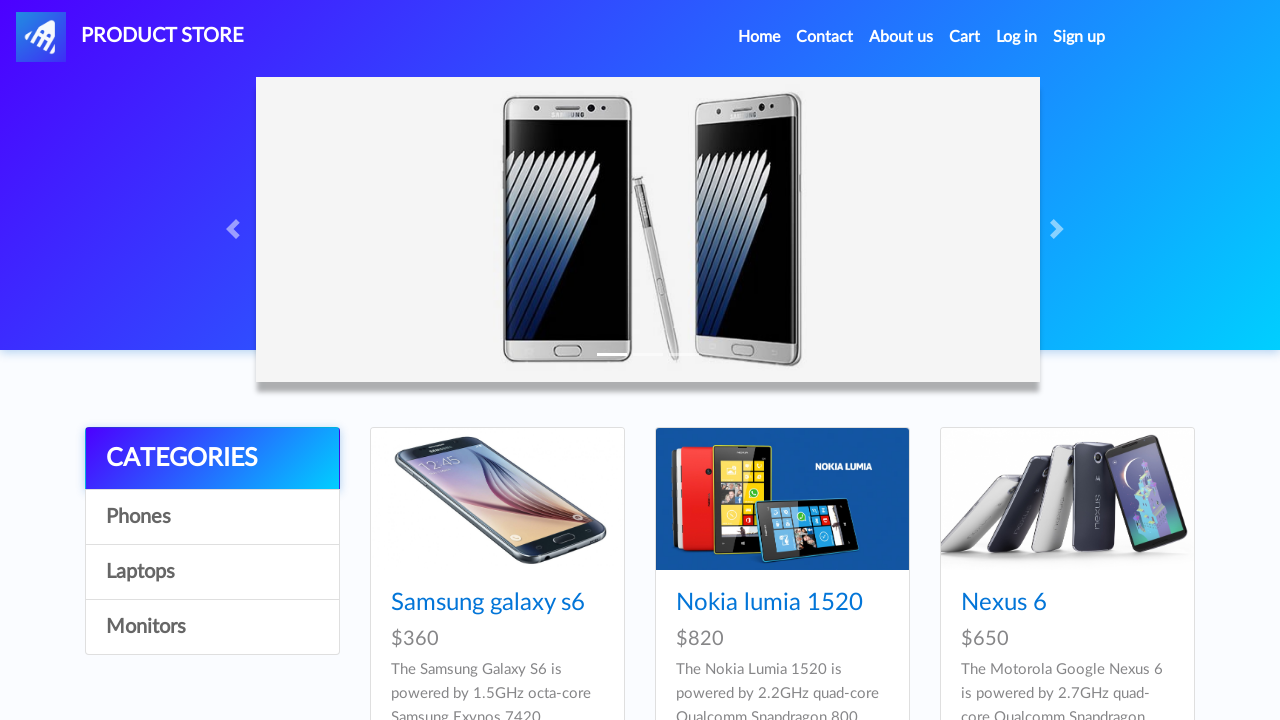

Waited 1 second for page to load
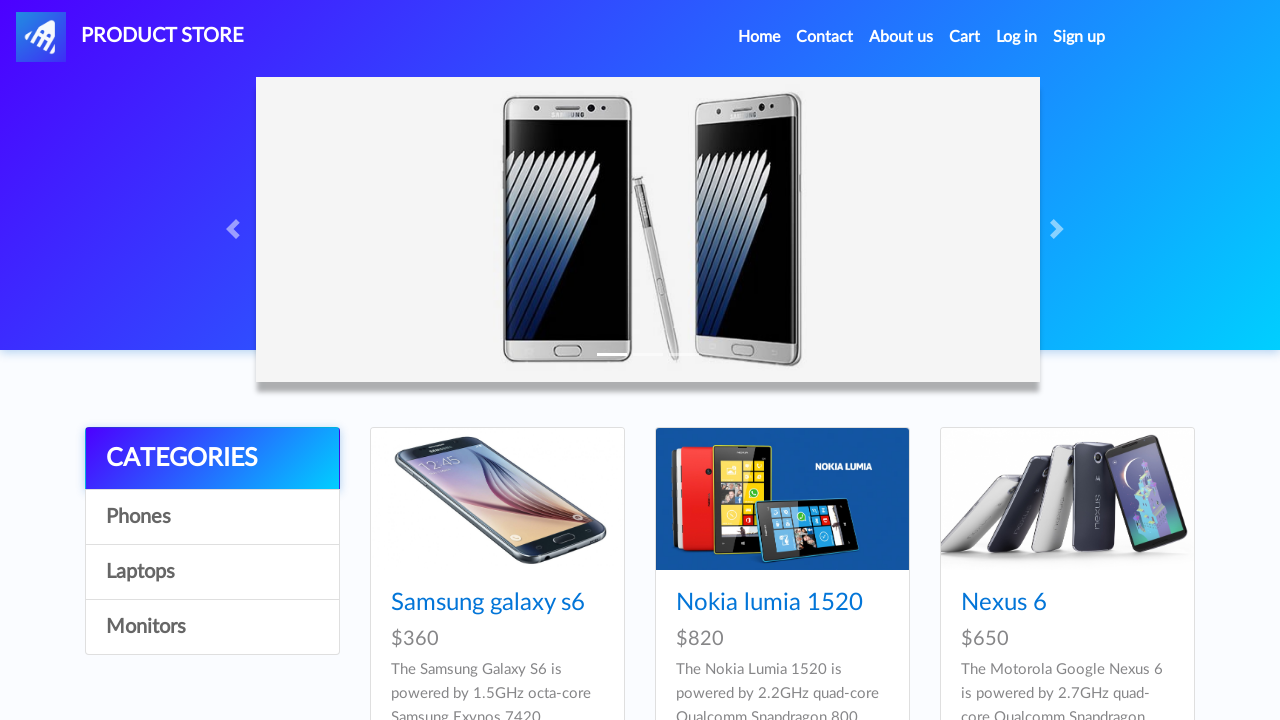

Clicked on Sony vaio i5 laptop product at (739, 361) on a:has-text('Sony vaio i5')
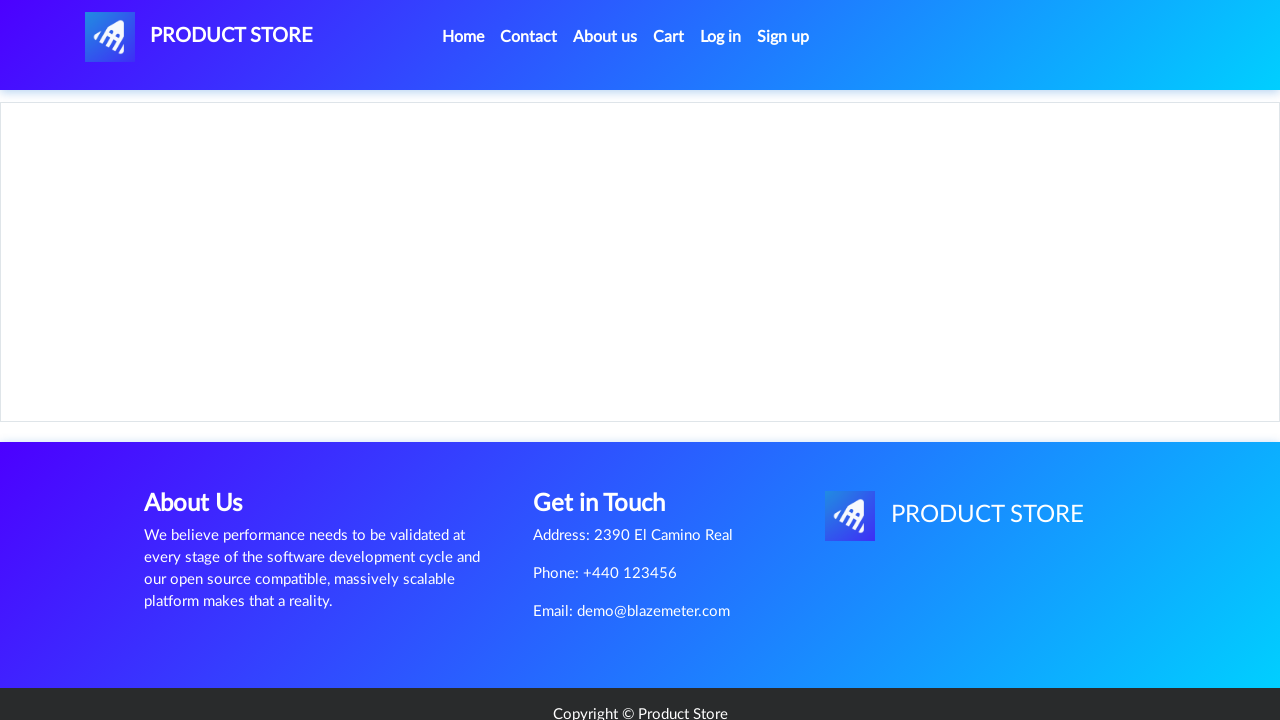

Add to cart button appeared for Sony vaio i5
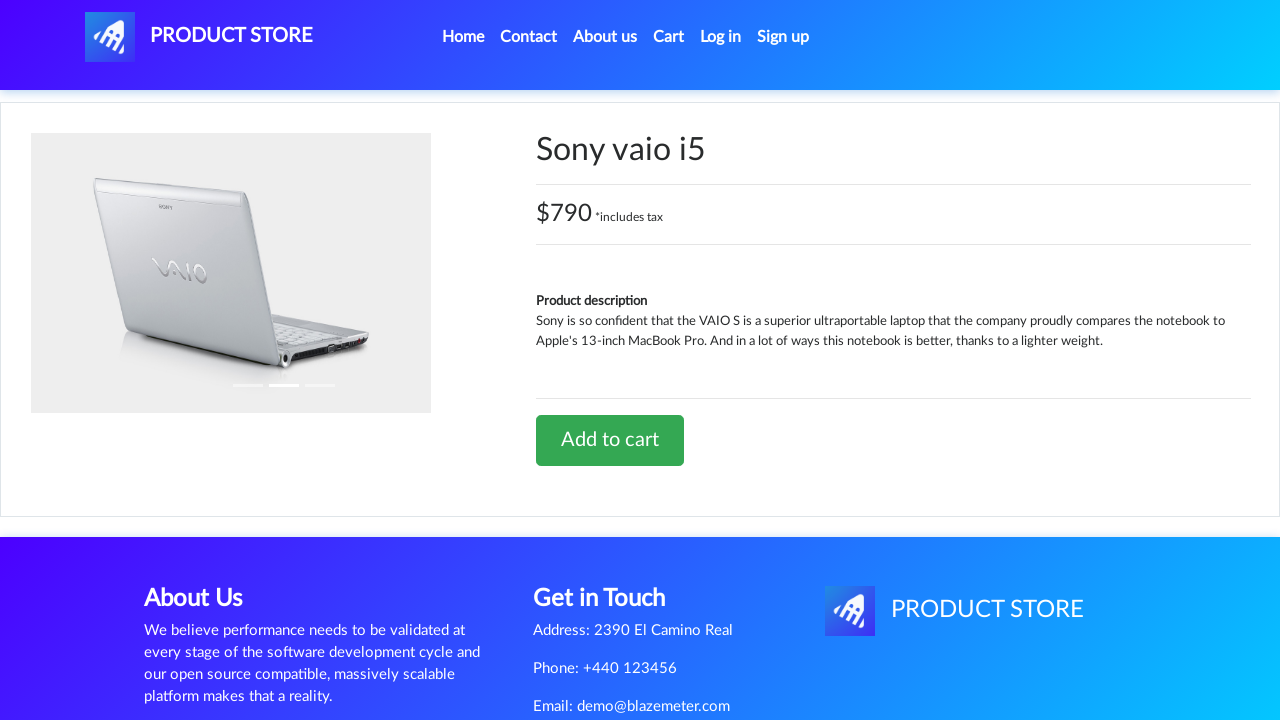

Clicked Add to cart for Sony vaio i5 laptop at (610, 440) on a:has-text('Add to cart')
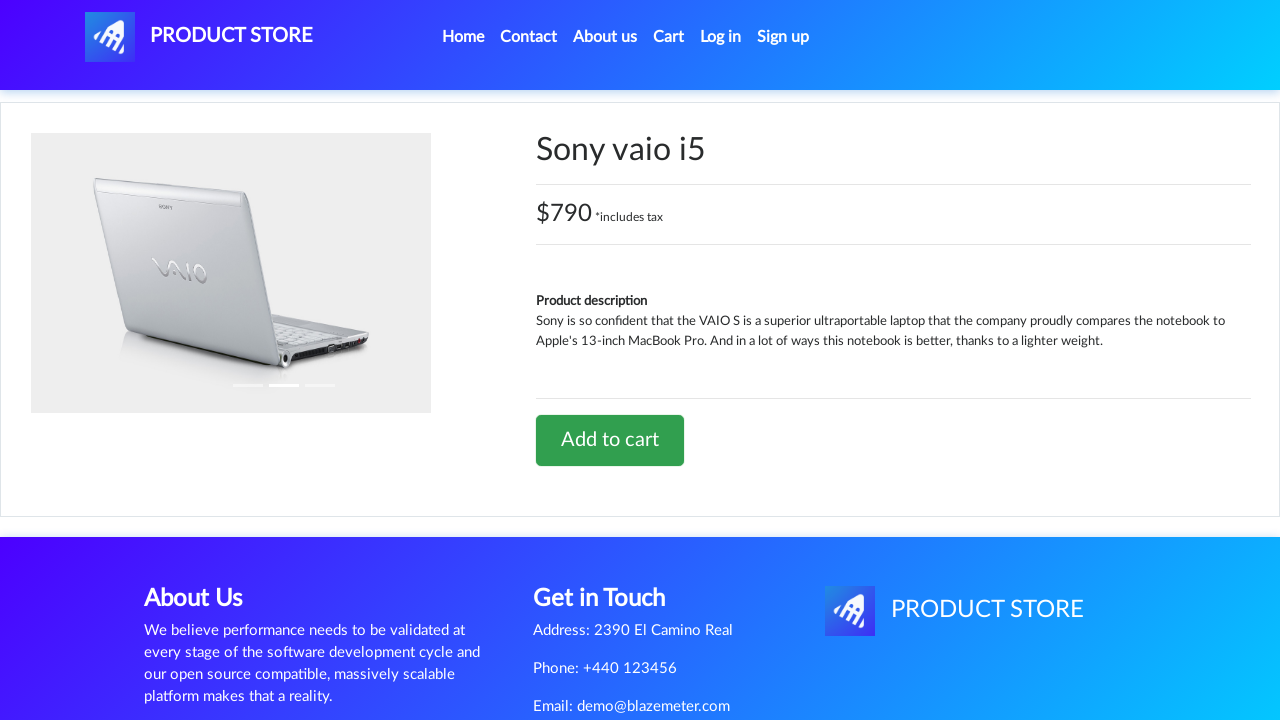

Set up dialog handler to accept confirmation alert
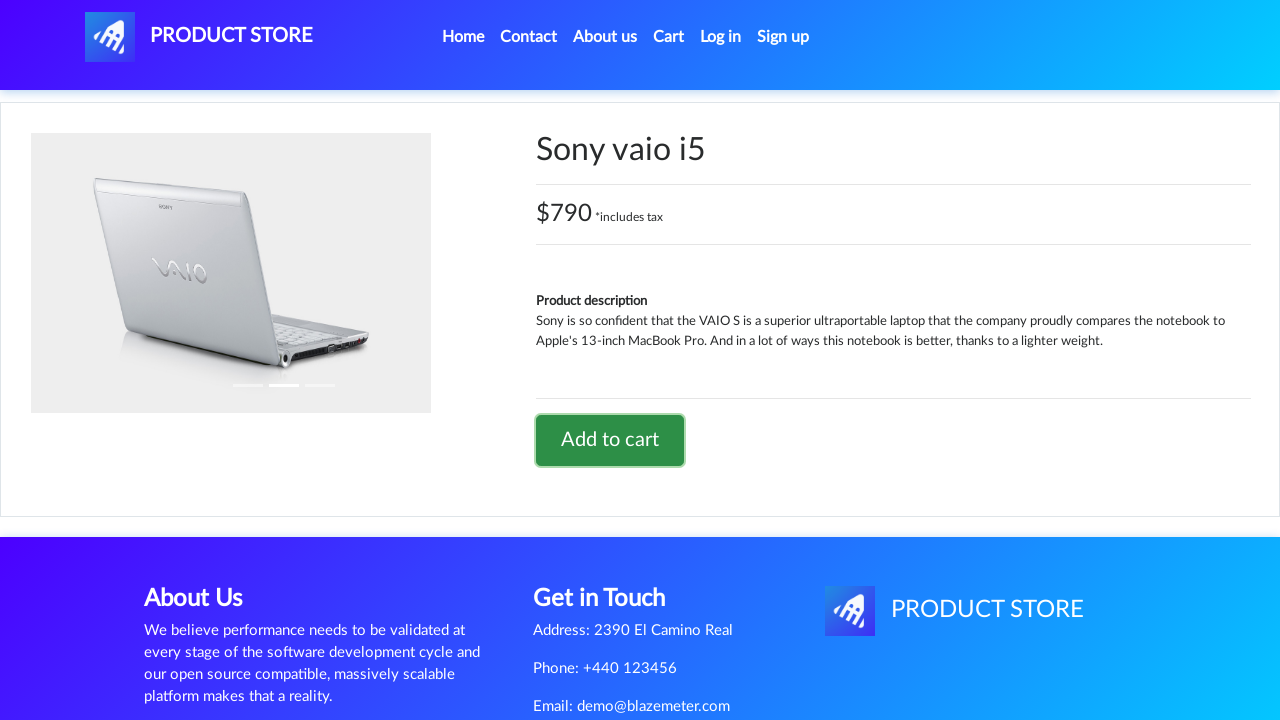

Waited 1 second after adding Sony vaio i5 to cart
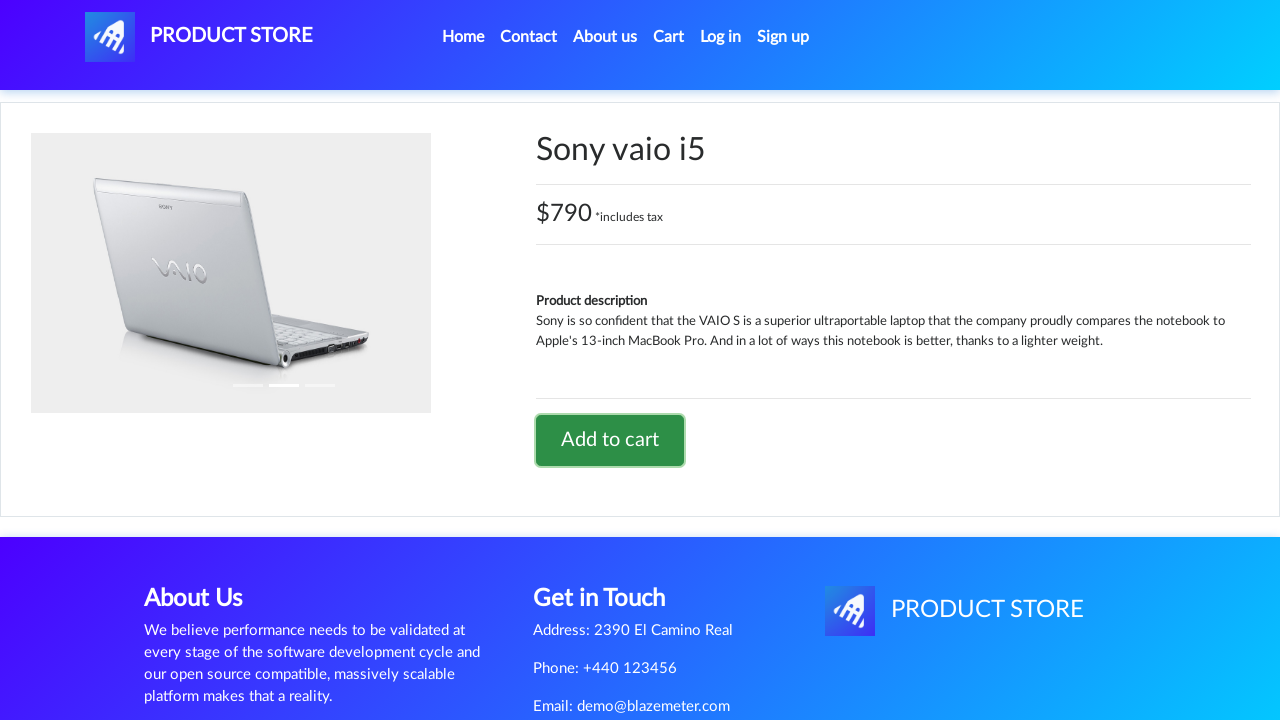

Clicked on Home link to navigate back at (463, 37) on a:has-text('Home')
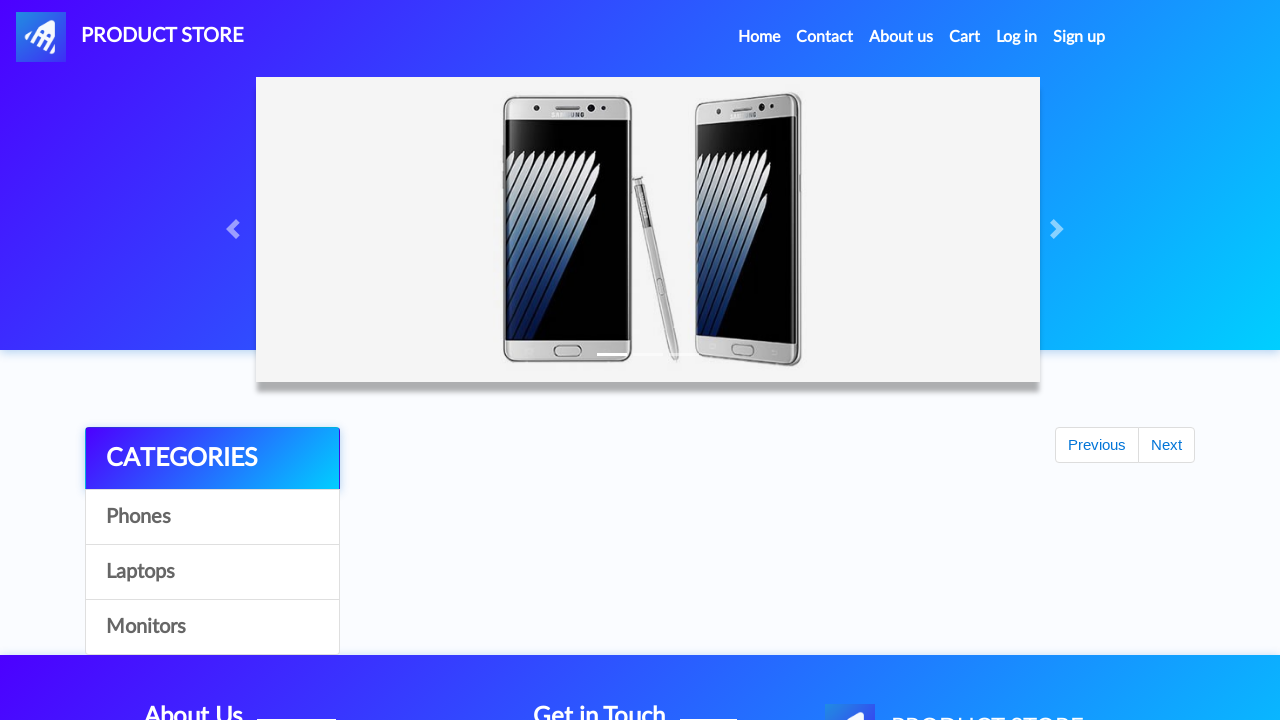

Waited 1 second for home page to load
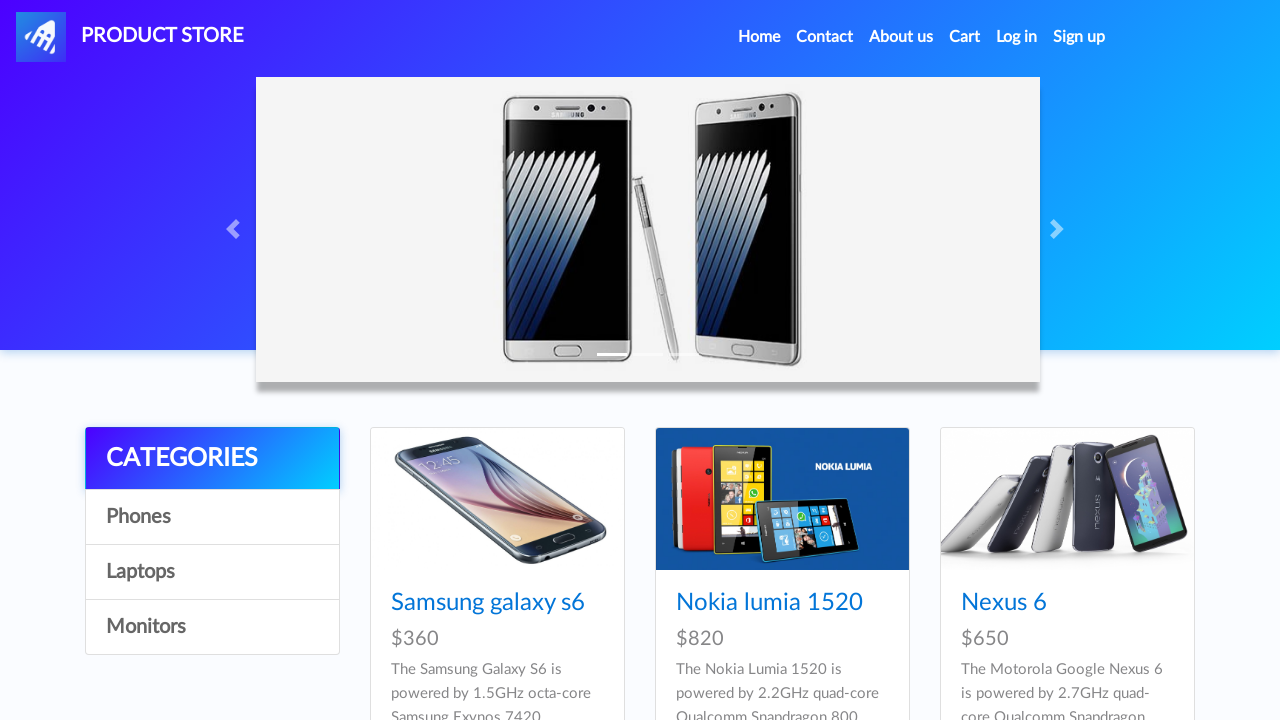

Clicked on Phones category at (212, 517) on a:has-text('Phones')
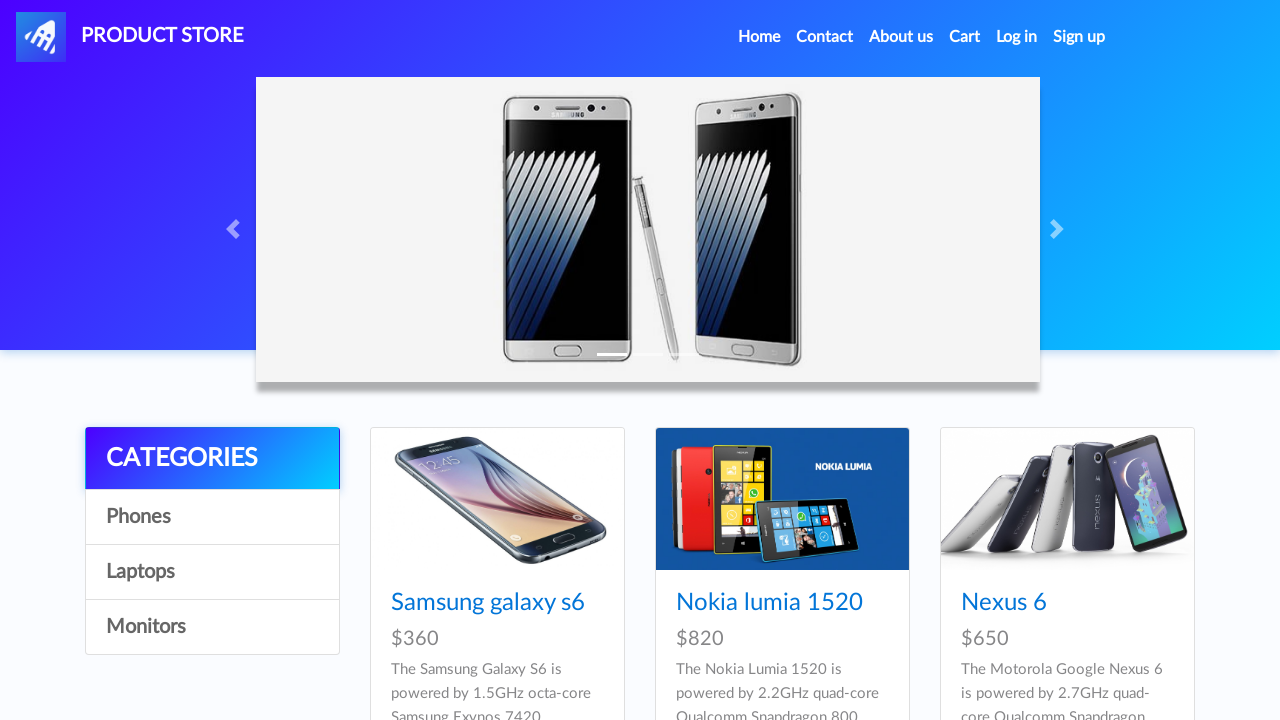

Waited 1 second for Phones category to load
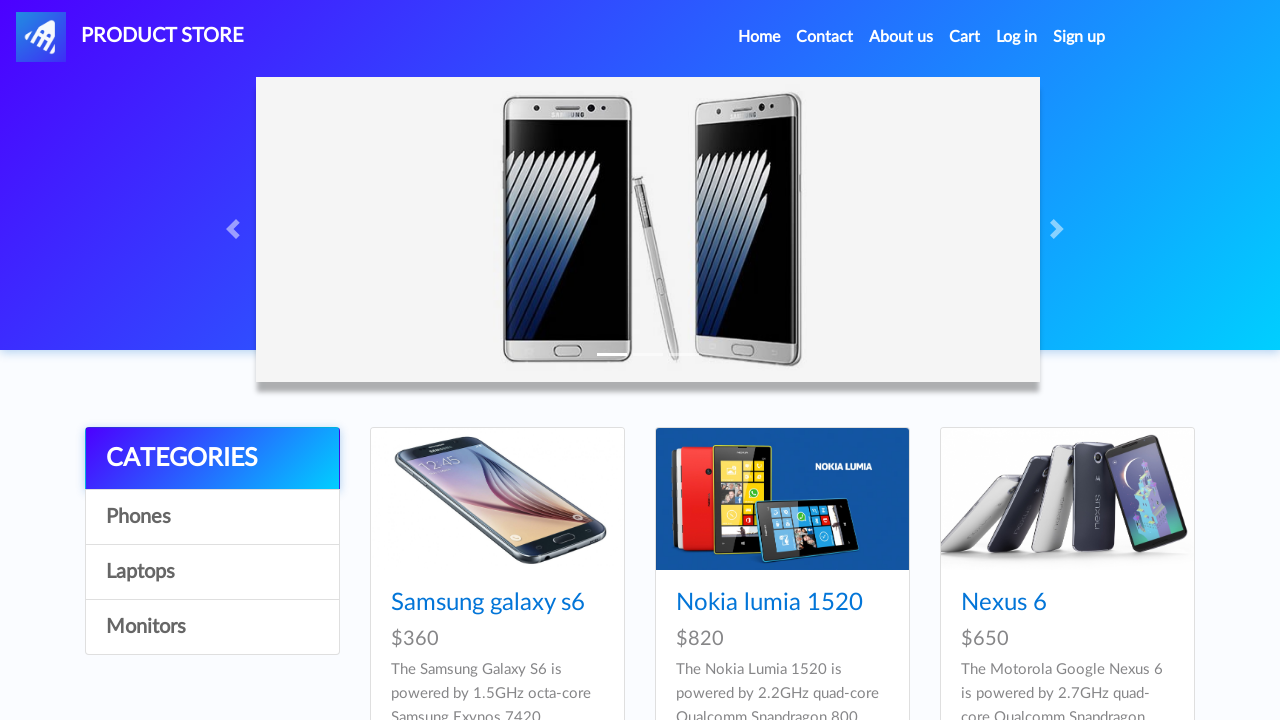

Clicked on Samsung galaxy s6 phone product at (488, 603) on a:has-text('Samsung galaxy s6')
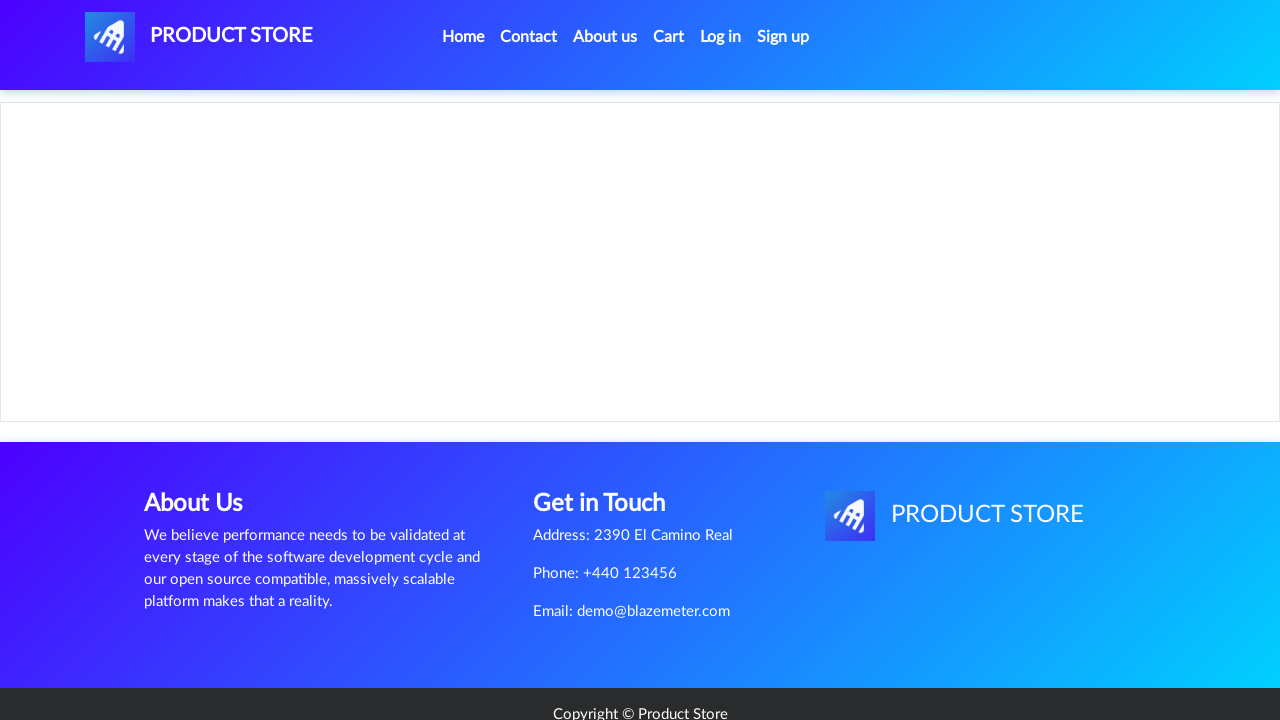

Add to cart button appeared for Samsung galaxy s6
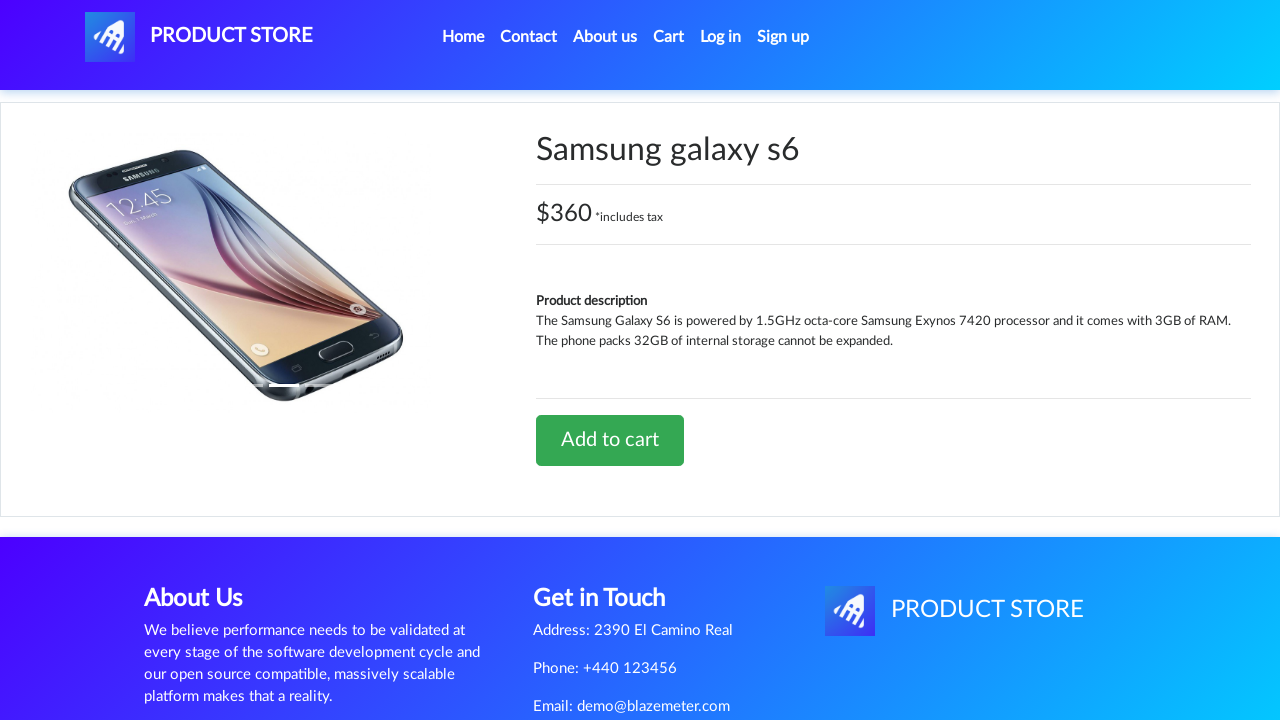

Clicked Add to cart for Samsung galaxy s6 phone at (610, 440) on a:has-text('Add to cart')
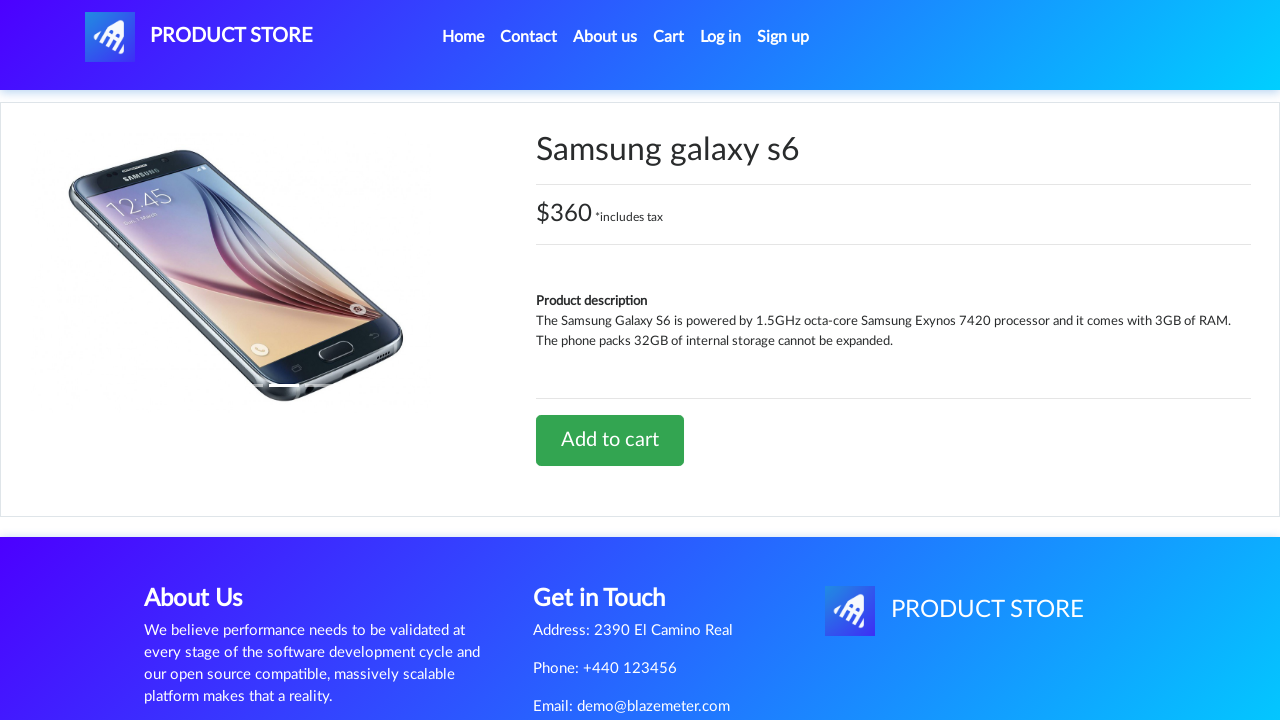

Waited 1 second after adding Samsung galaxy s6 to cart
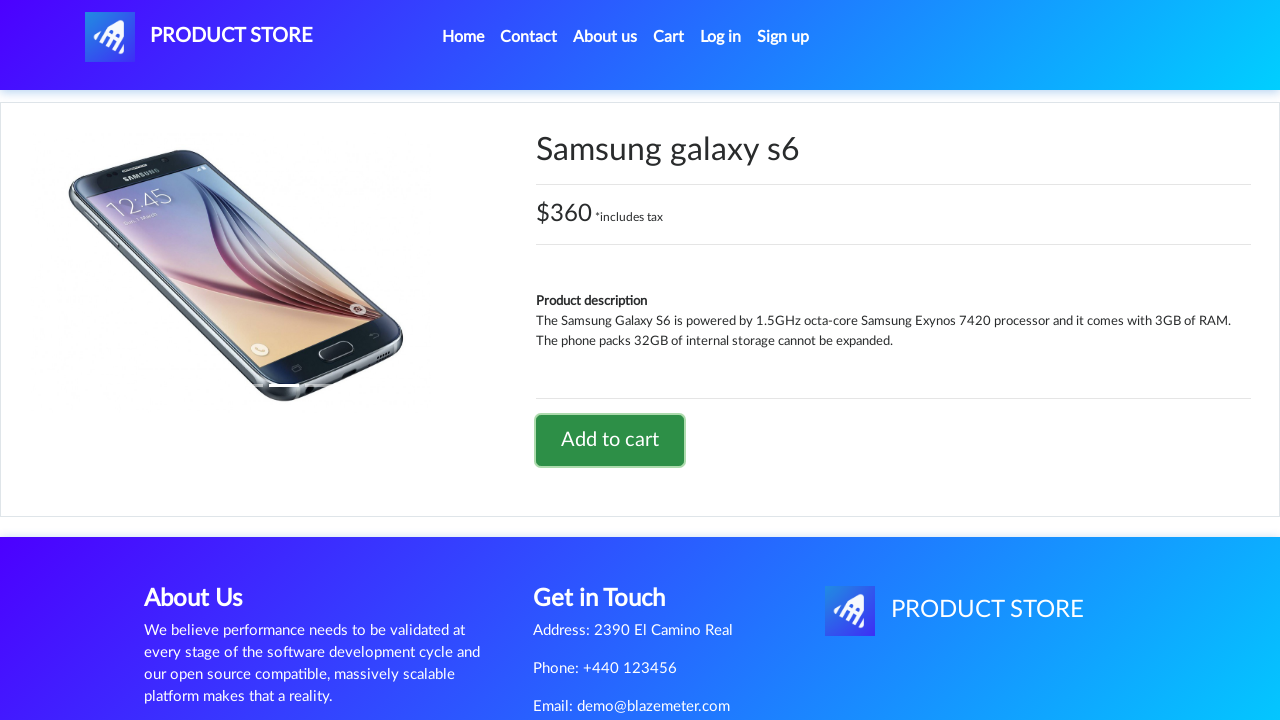

Clicked on Home link to navigate back at (463, 37) on a:has-text('Home')
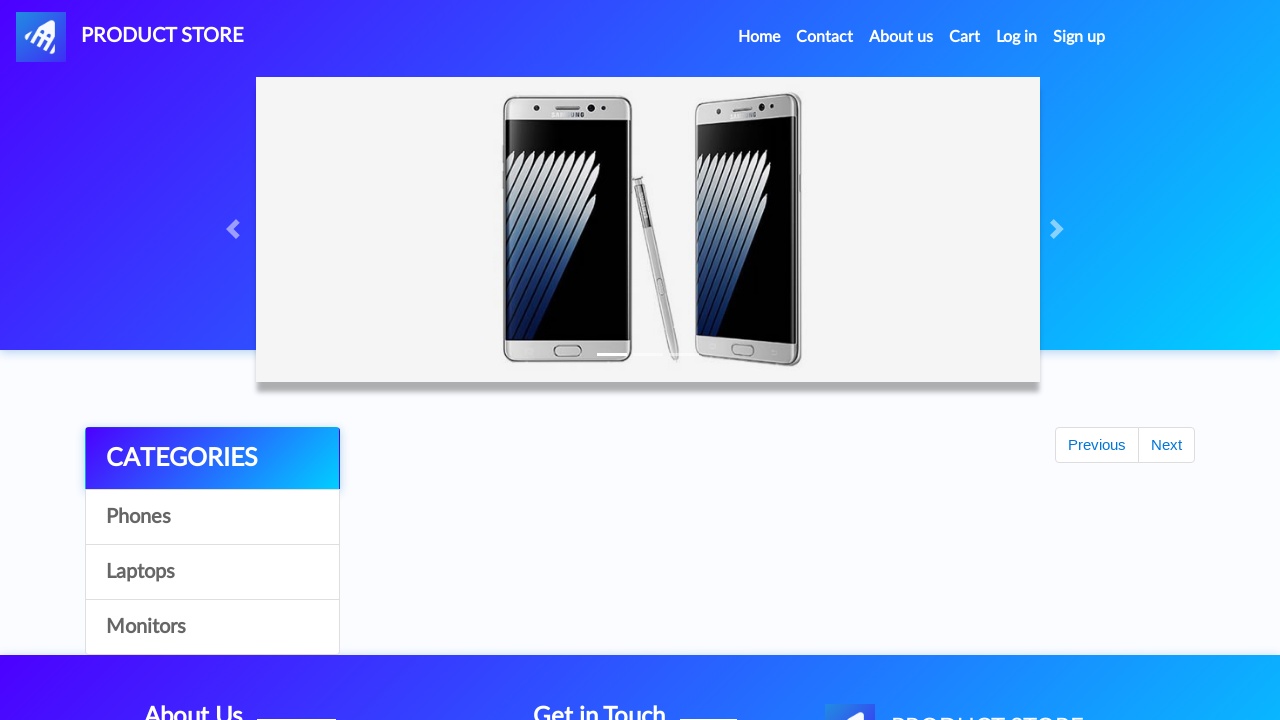

Waited 1 second for home page to load
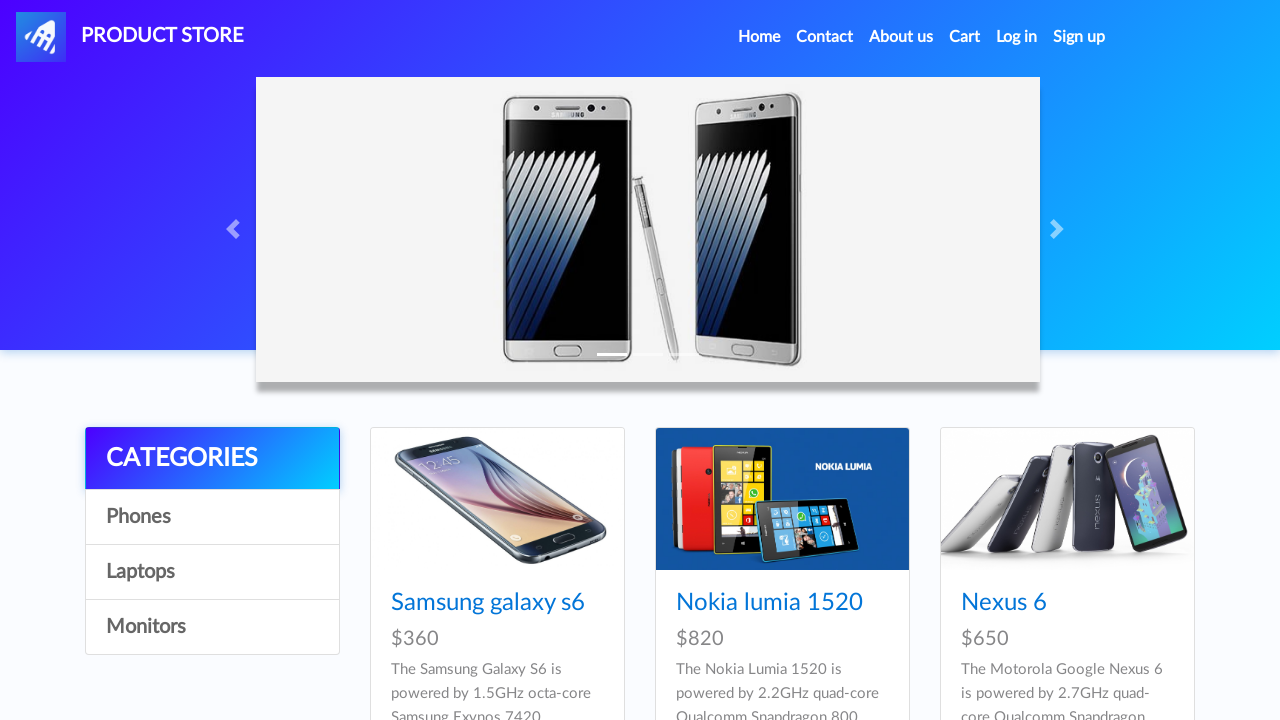

Clicked on Monitors category at (212, 627) on a:has-text('Monitors')
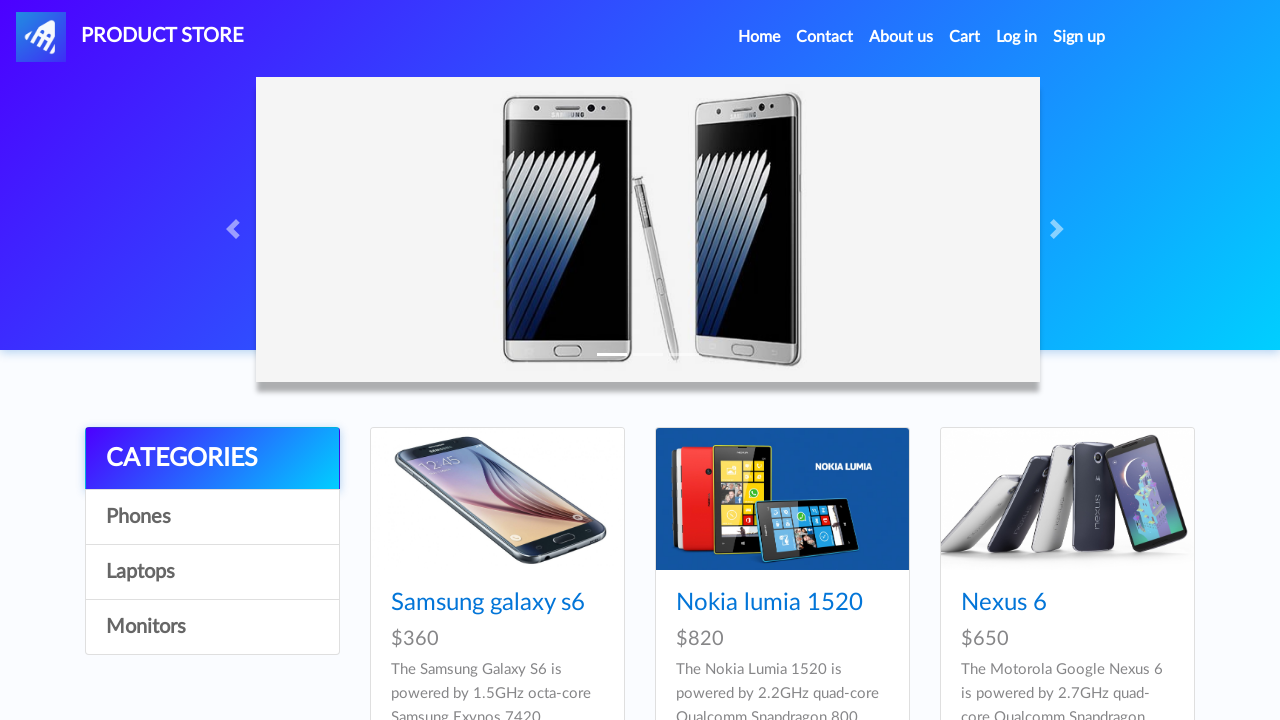

Waited 1 second for Monitors category to load
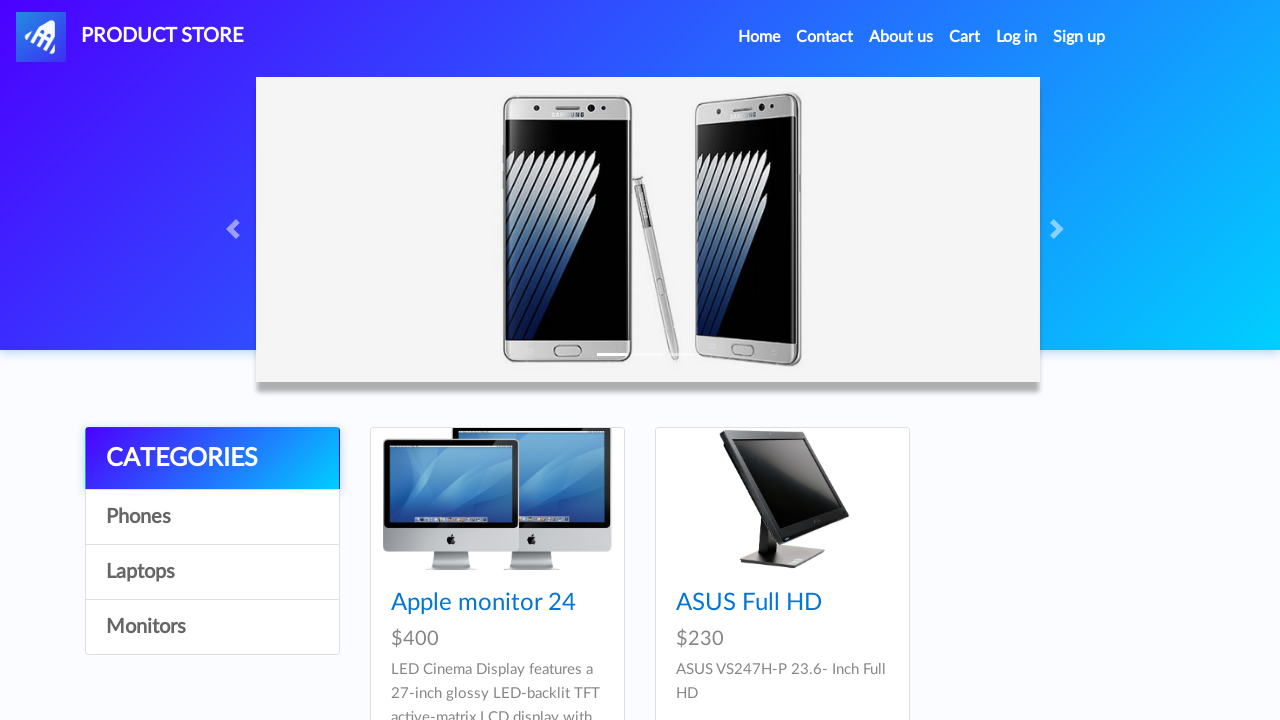

Clicked on Apple monitor 24 product at (484, 603) on a:has-text('Apple monitor 24')
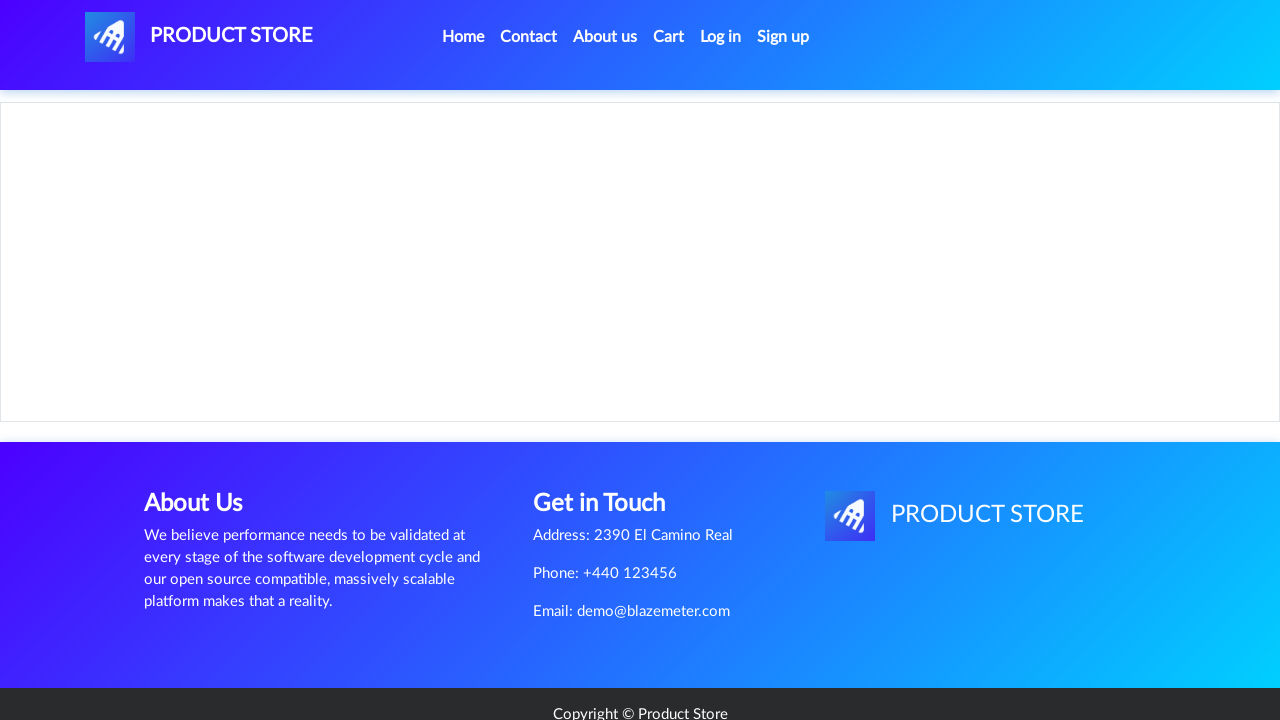

Add to cart button appeared for Apple monitor 24
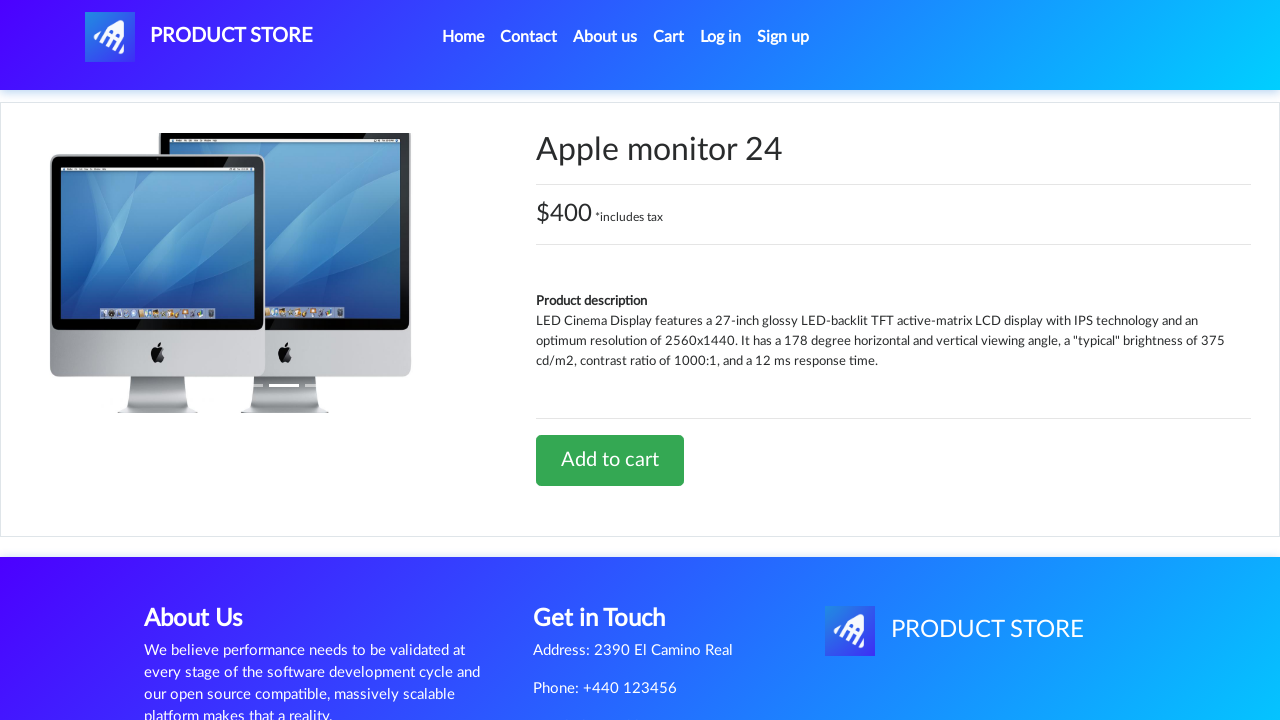

Clicked Add to cart for Apple monitor 24 at (610, 460) on a:has-text('Add to cart')
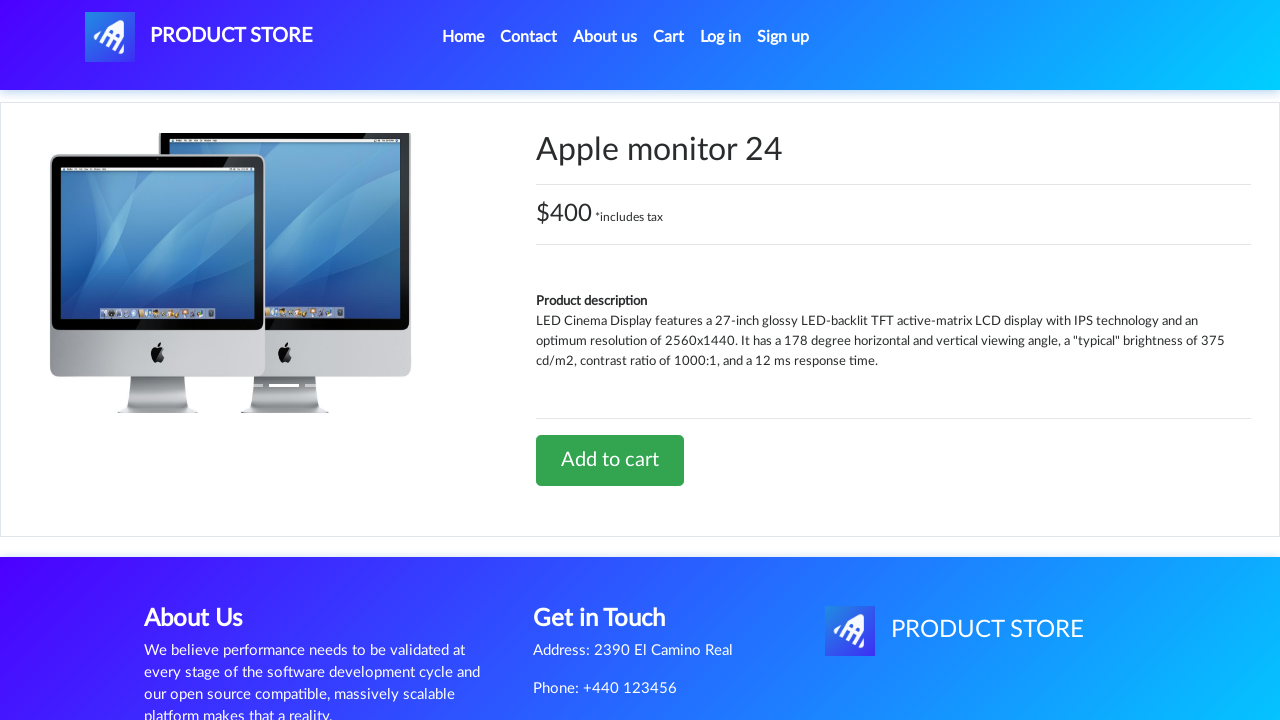

Waited 1 second after adding Apple monitor 24 to cart
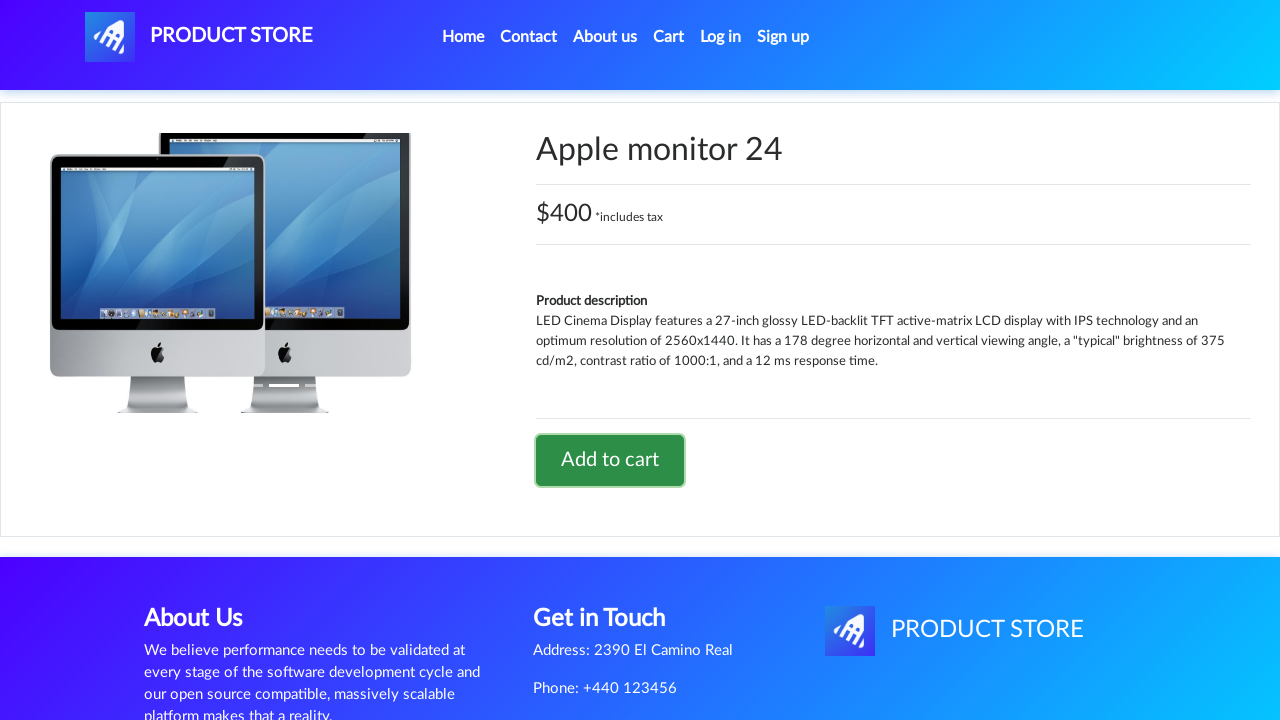

Clicked on Cart link to view shopping cart at (669, 37) on a:has-text('Cart')
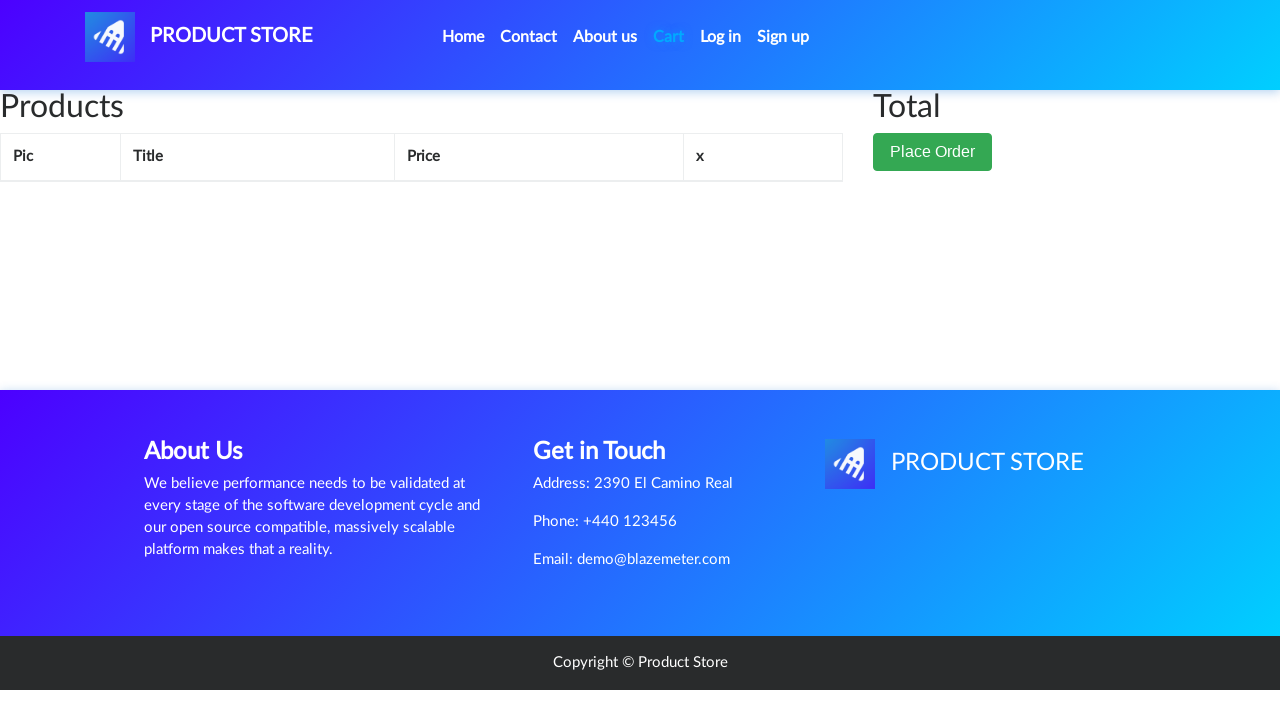

Apple monitor 24 product visible in cart
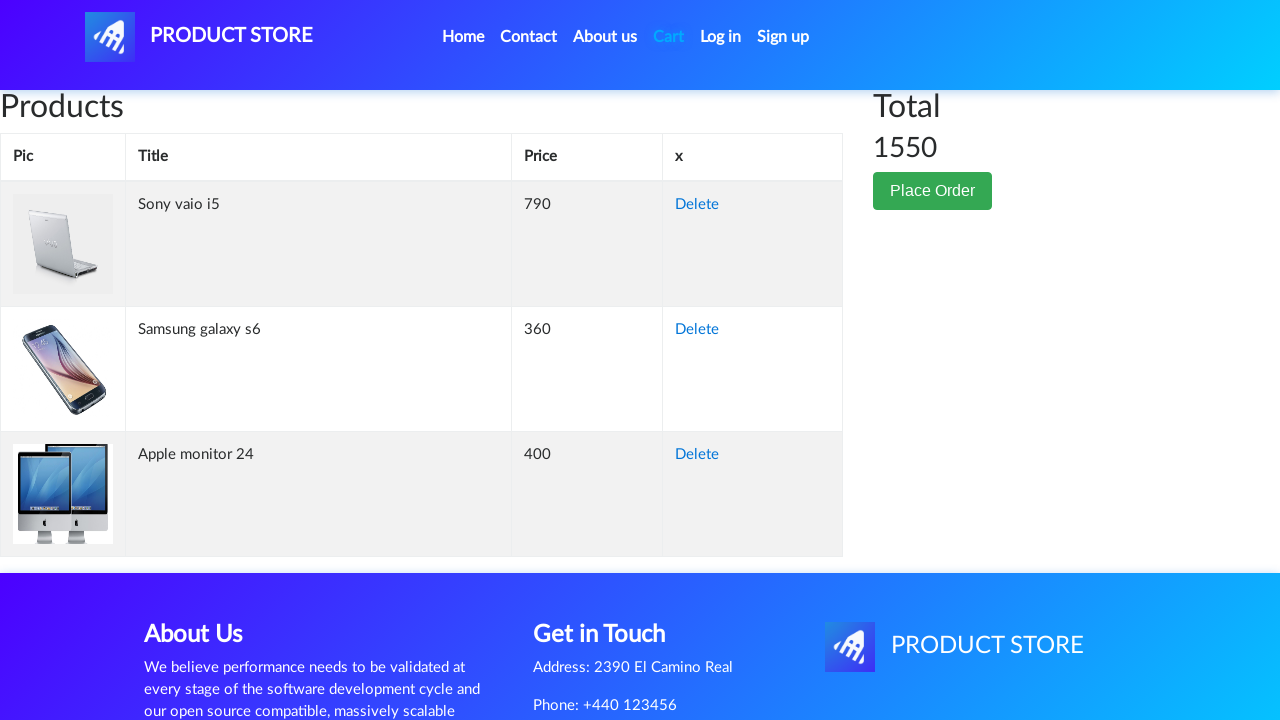

Clicked Delete button to remove Apple monitor 24 from cart at (697, 455) on tr:has-text('Apple monitor 24') a:has-text('Delete')
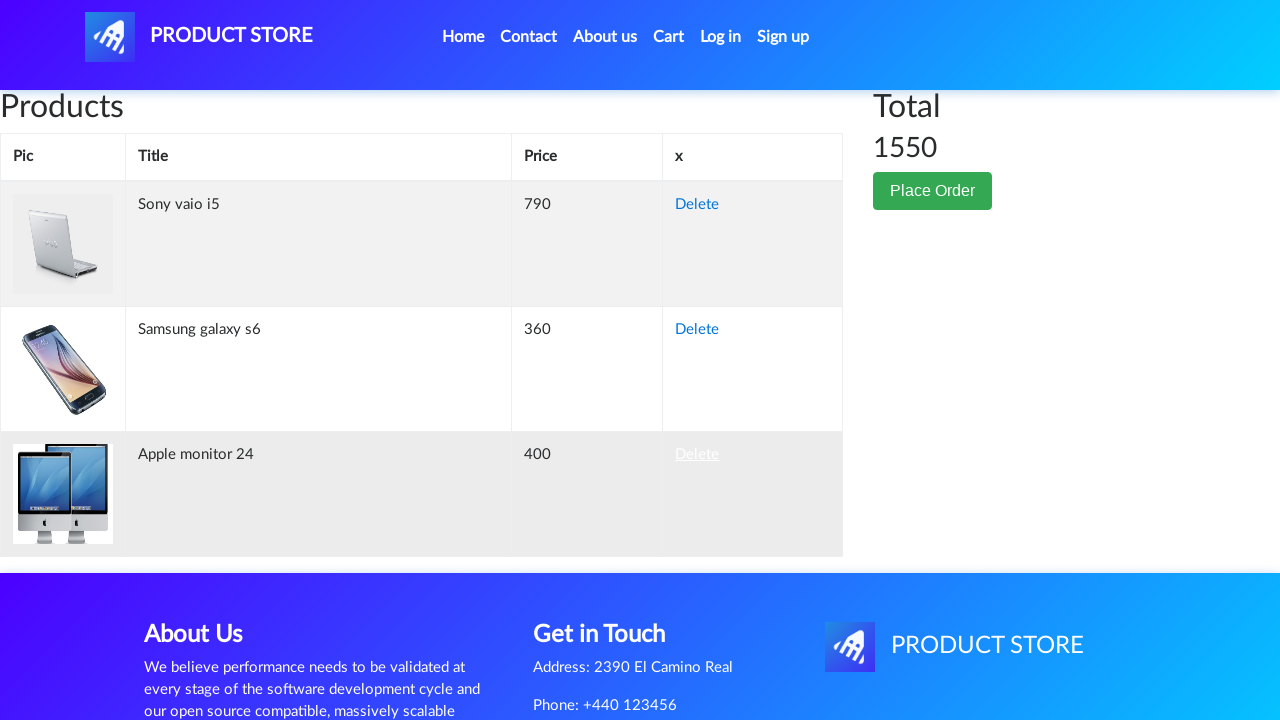

Waited 1 second after removing product from cart
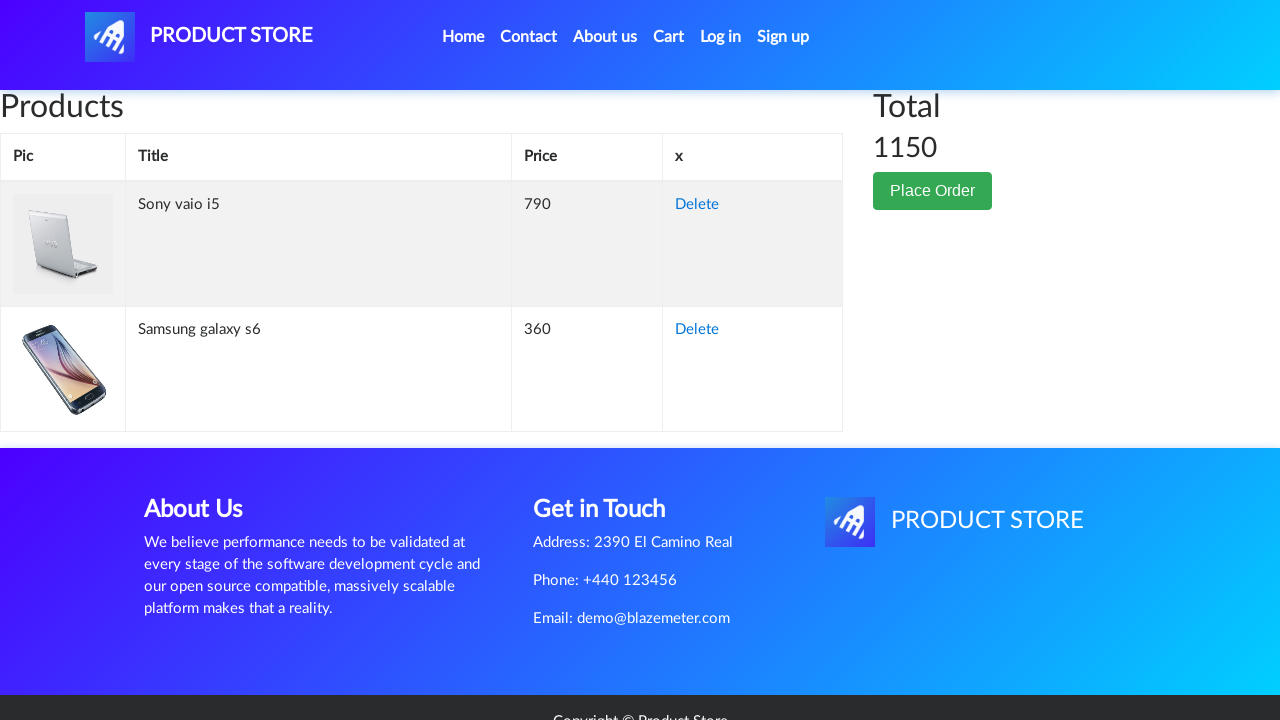

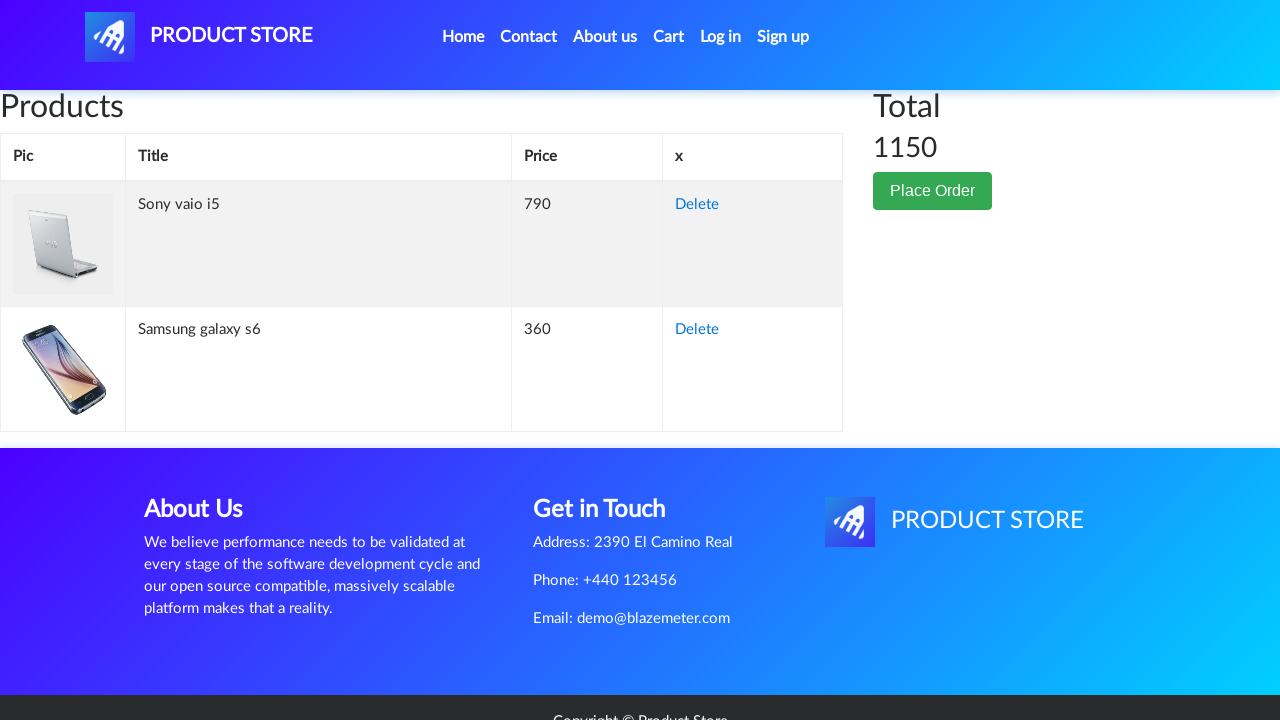